Tests handling of a multi-selection dropdown box by selecting multiple options (Volvo, Hyundai, and Swift) from the multi-select element

Starting URL: https://omayo.blogspot.com/2013/05/page-one.html

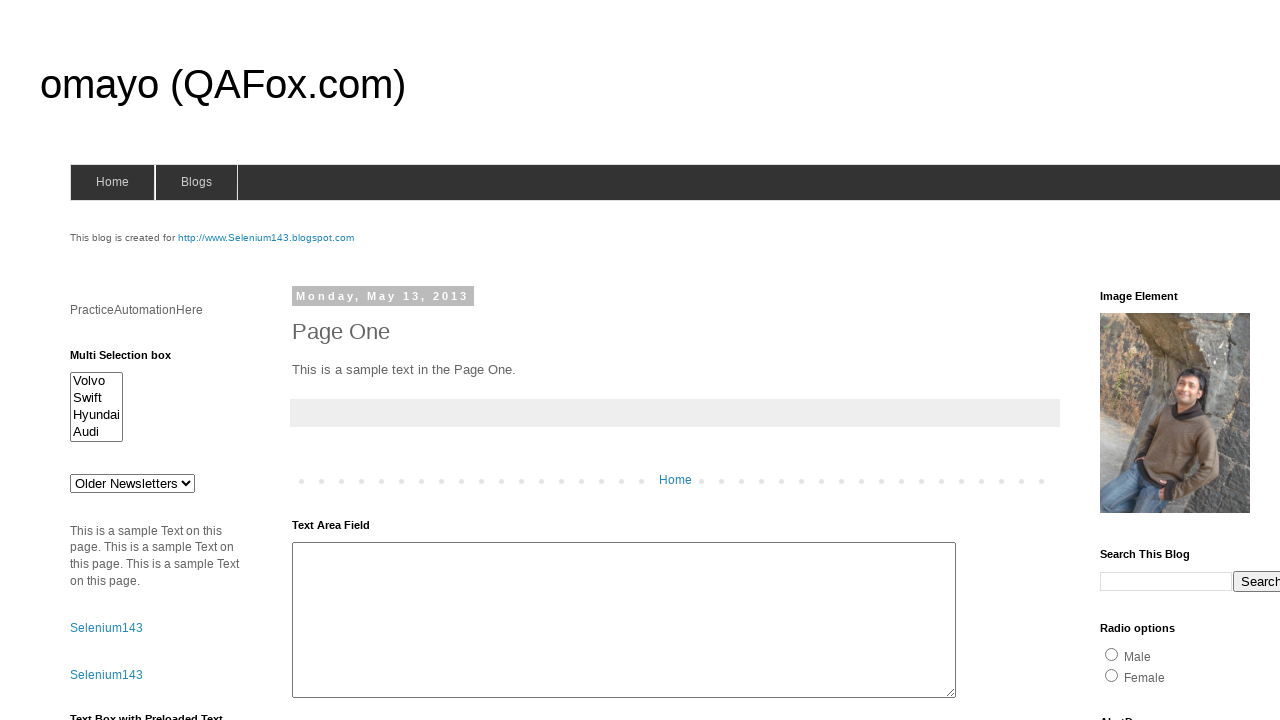

Located the multi-select dropdown element
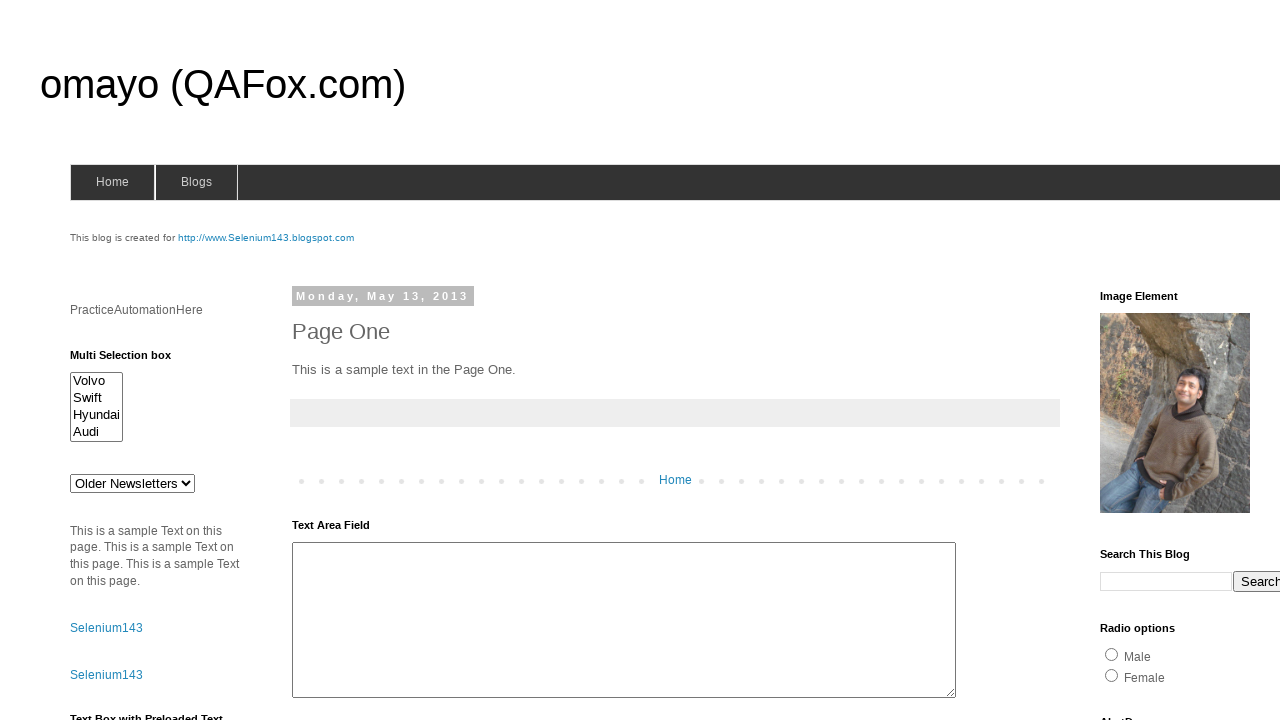

Selected 'Volvo' from the multi-select dropdown on #multiselect1
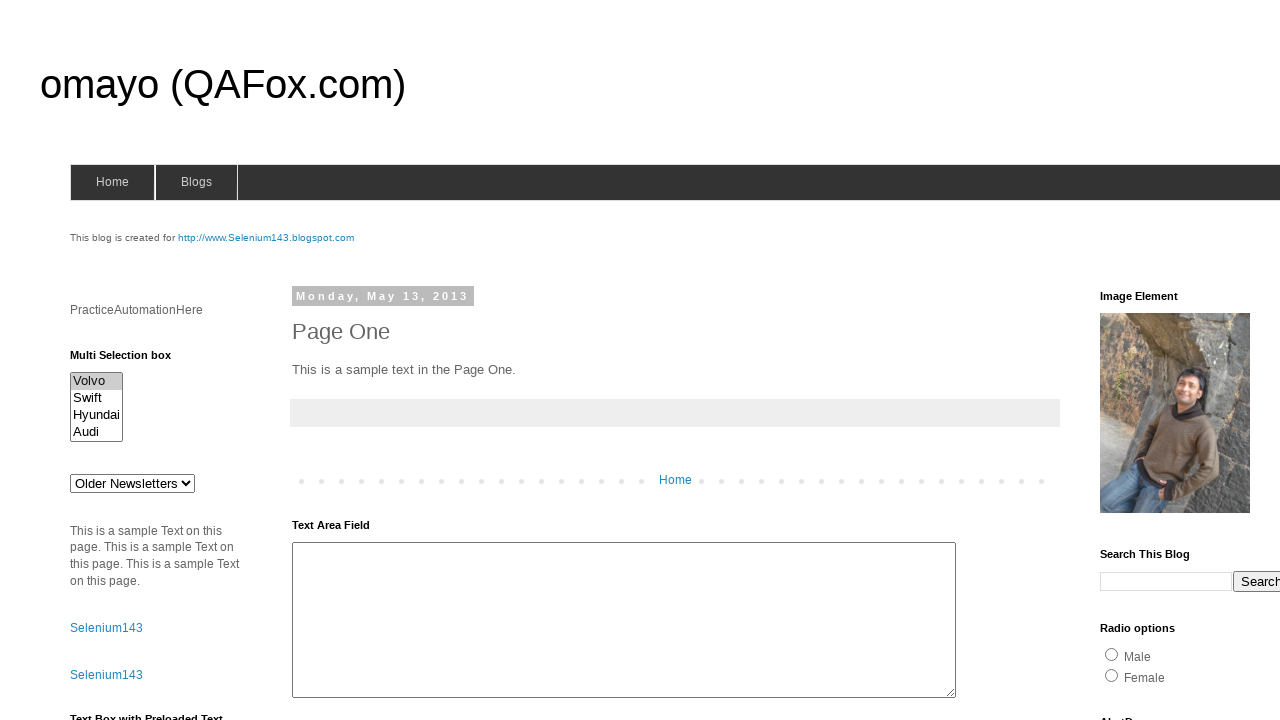

Selected 'Hyundai' from the multi-select dropdown on #multiselect1
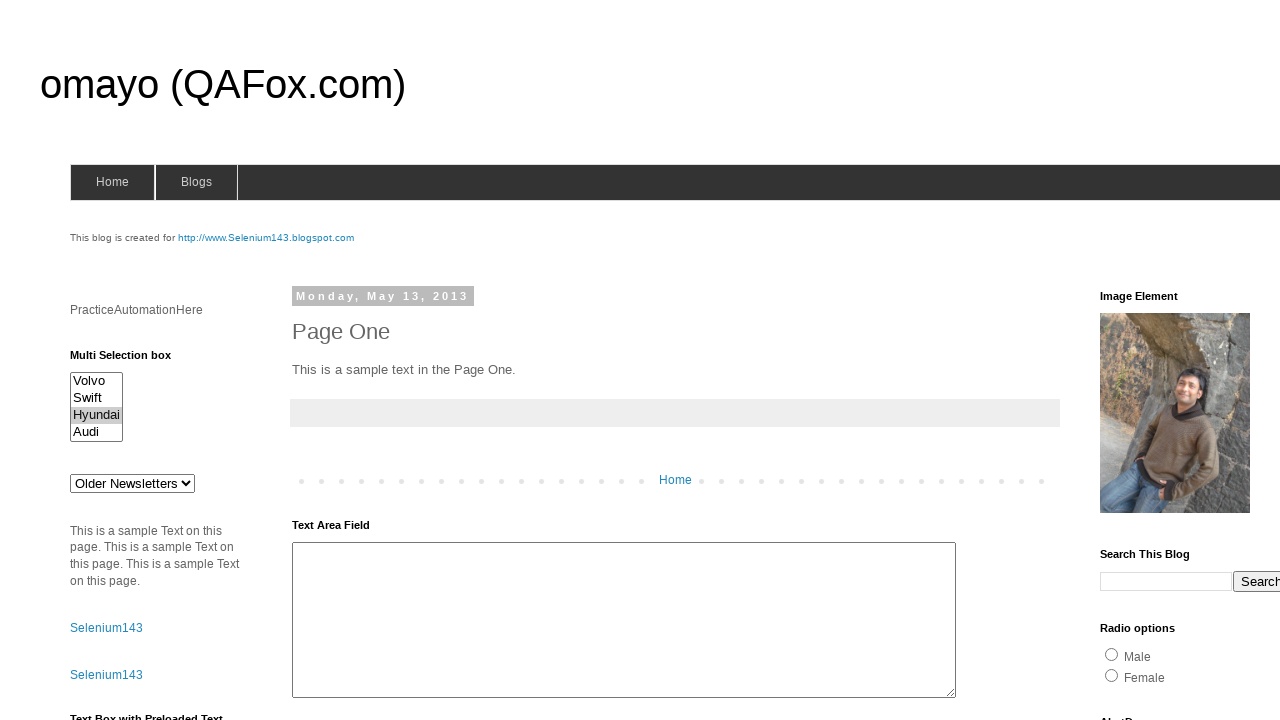

Selected 'Swift' from the multi-select dropdown on #multiselect1
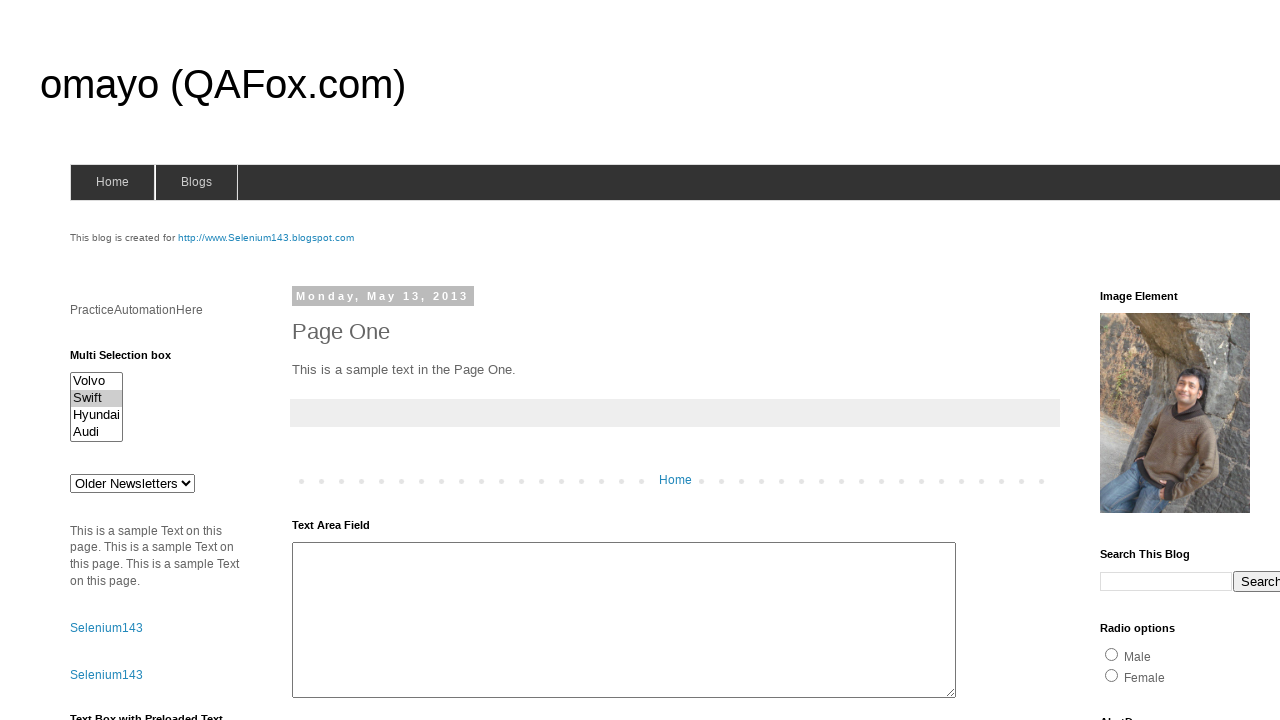

Verified that the multi-select dropdown is visible
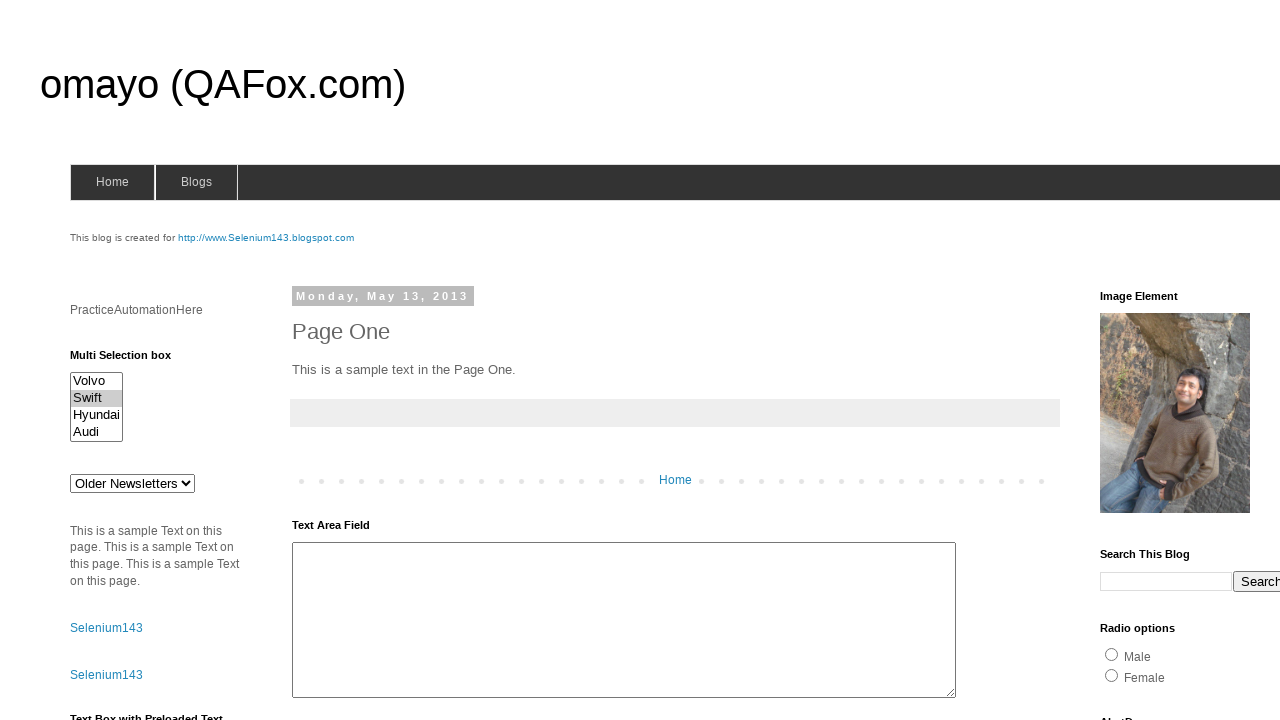

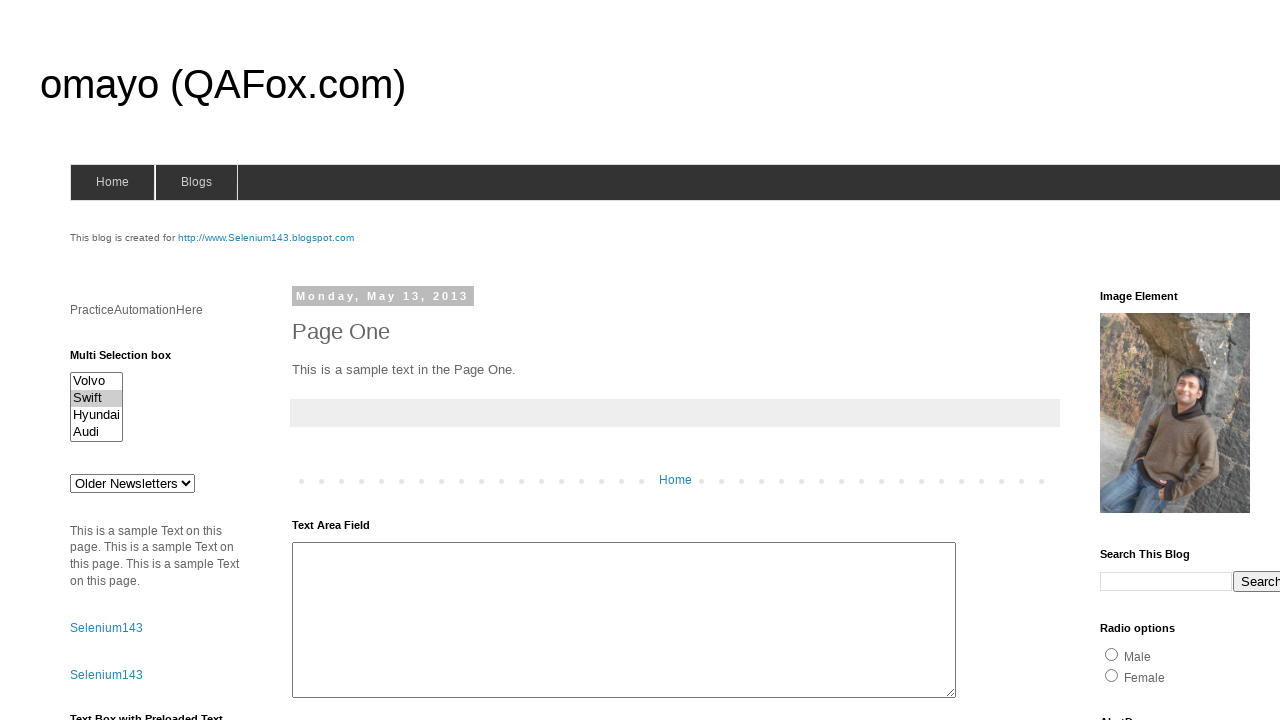